Tests multi-window functionality by opening a new tab, navigating to a different page to extract course text, then returning to the original window to fill a form with that text

Starting URL: https://rahulshettyacademy.com/angularpractice/

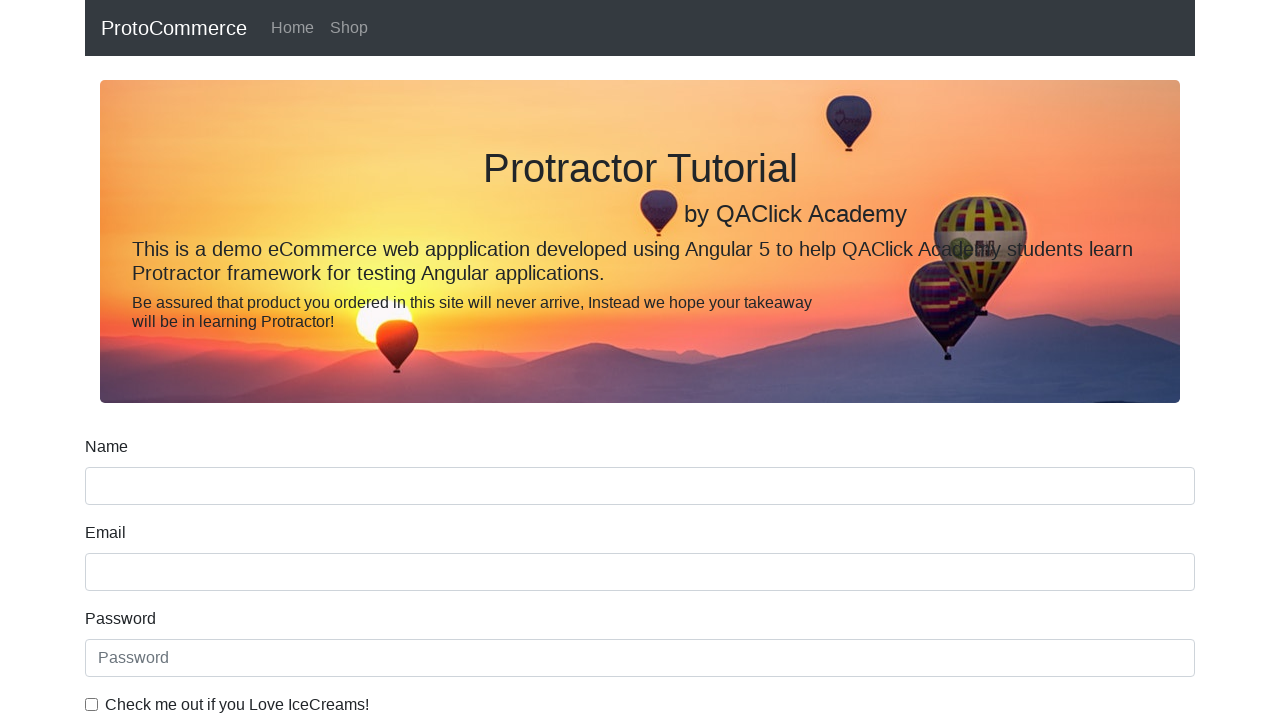

Stored reference to original page
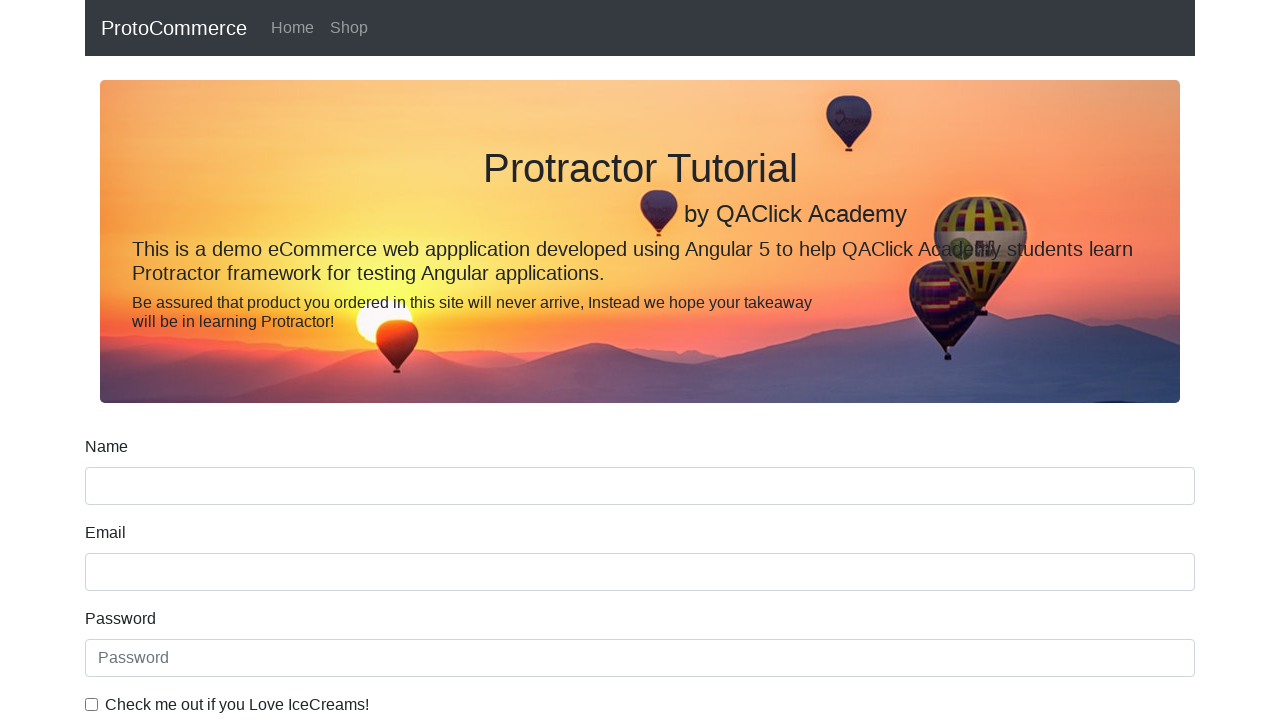

Opened new tab/page
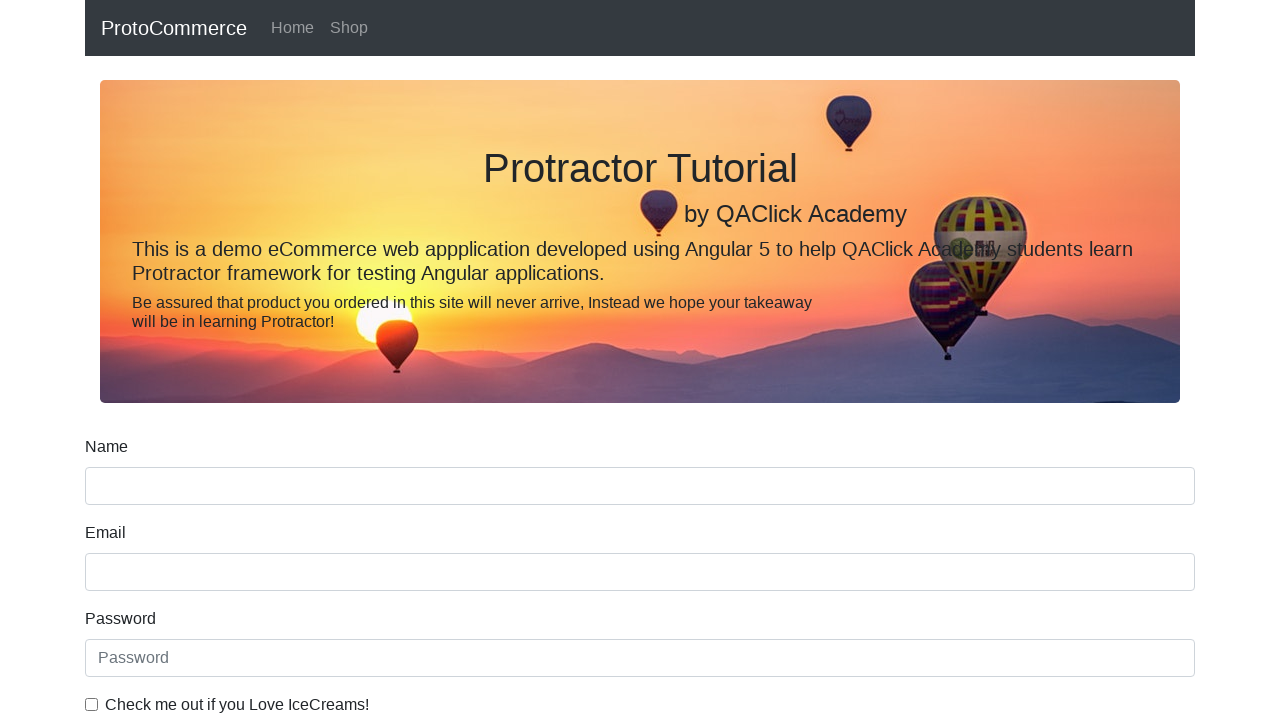

Navigated new page to https://rahulshettyacademy.com/
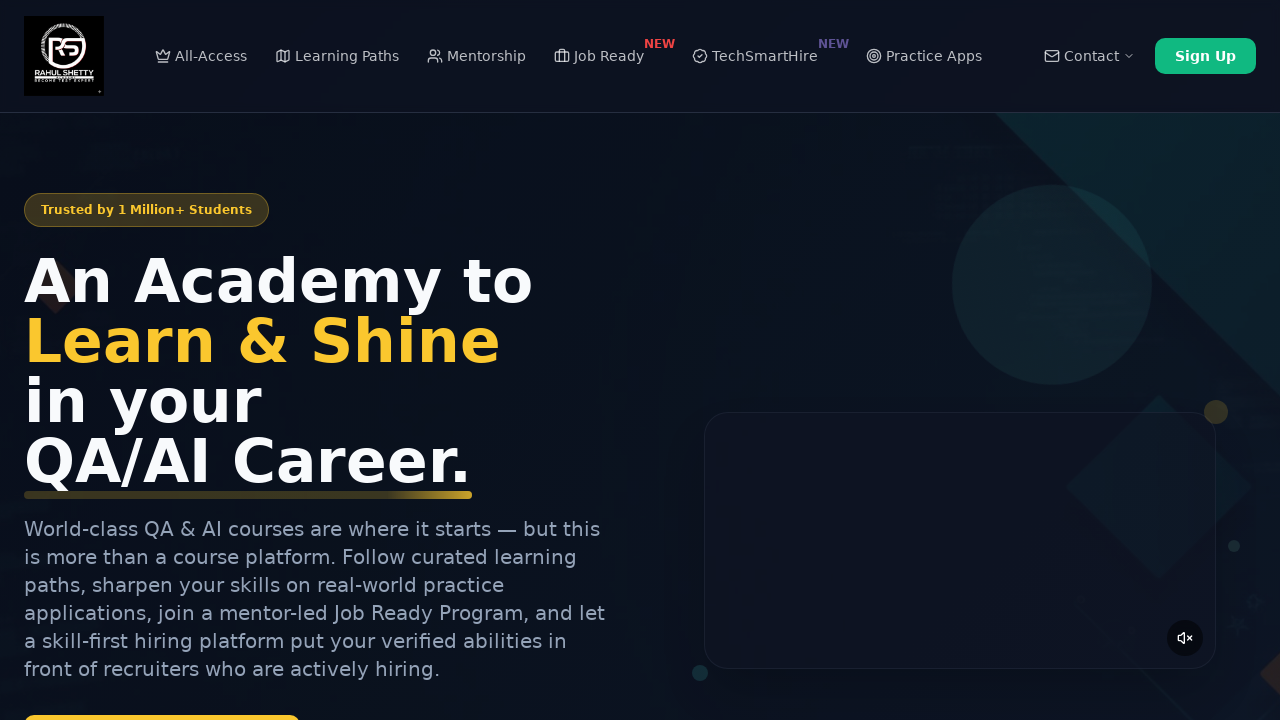

Scrolled down 2000 pixels on new page to view courses
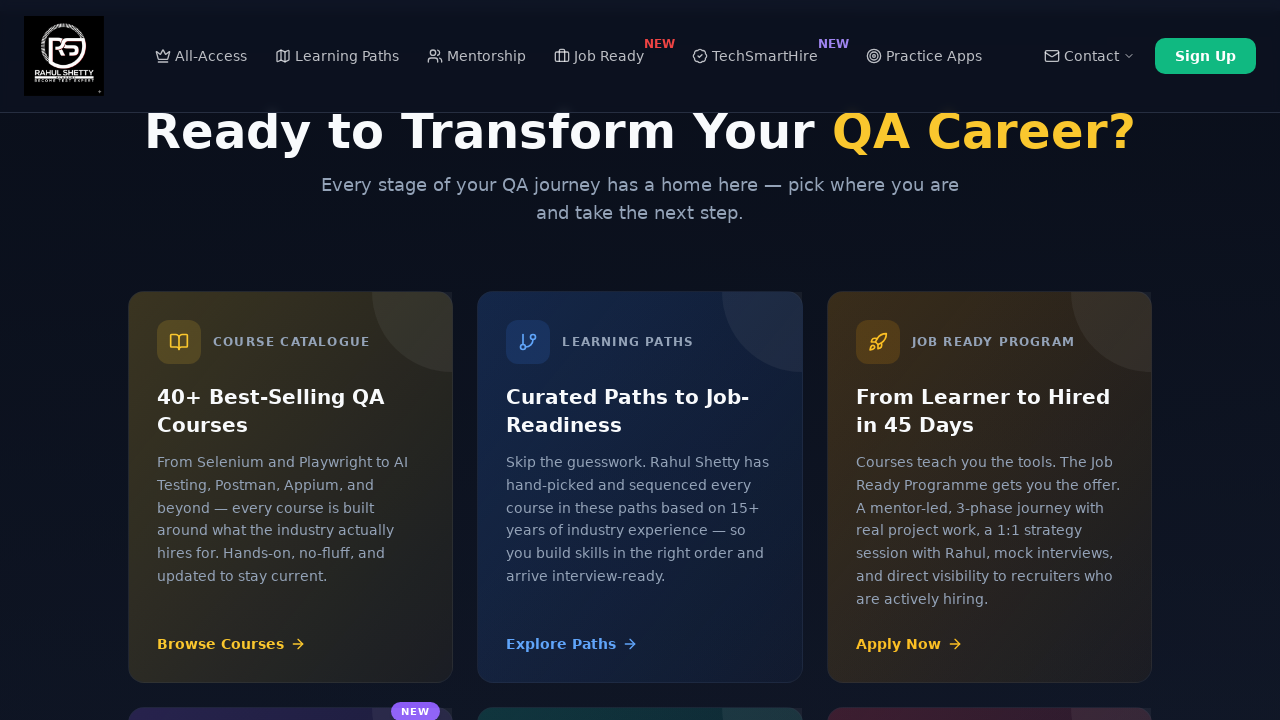

Extracted course text: 'Playwright Testing' from second course link
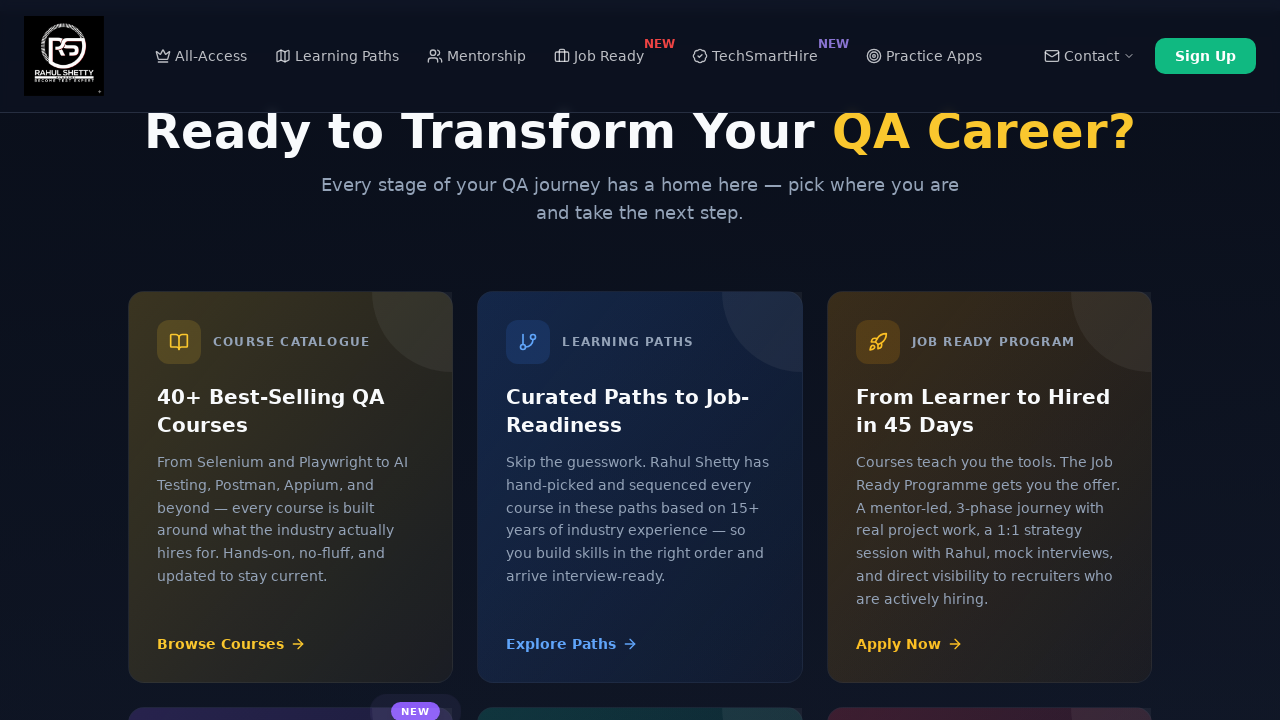

Closed the new tab
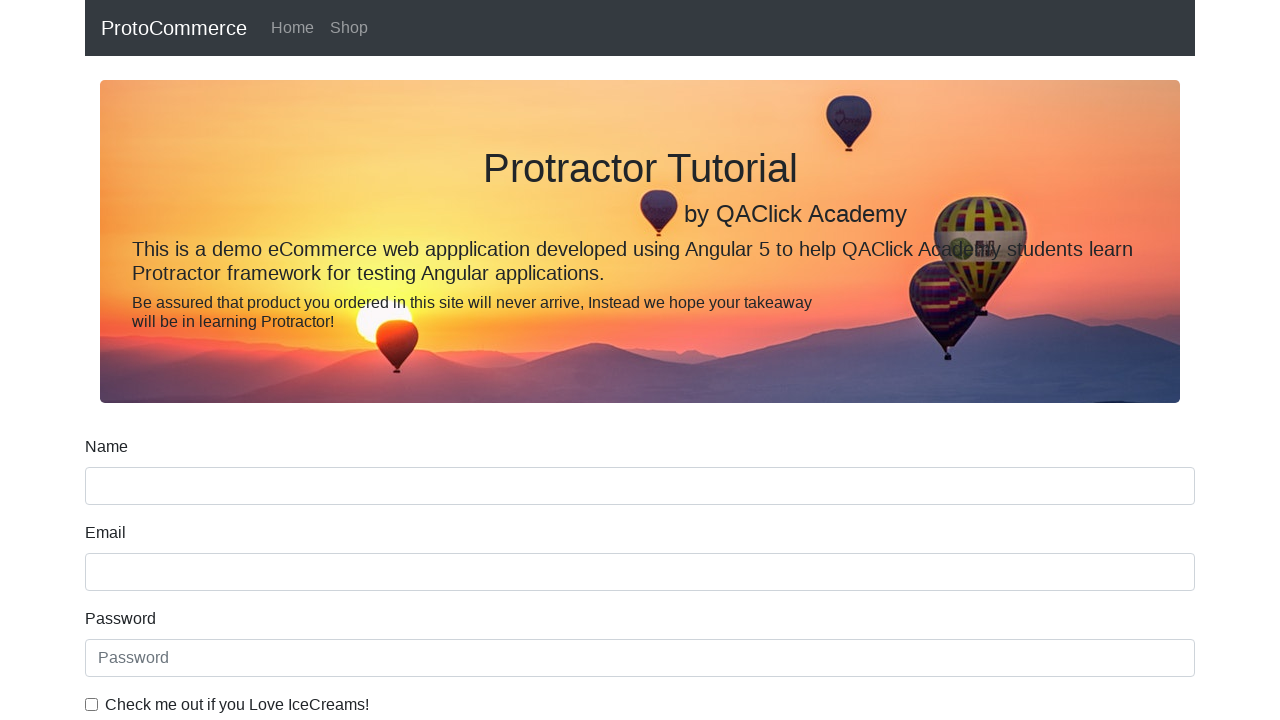

Filled name field in original page with extracted course text: 'Playwright Testing' on .form-control[name='name']
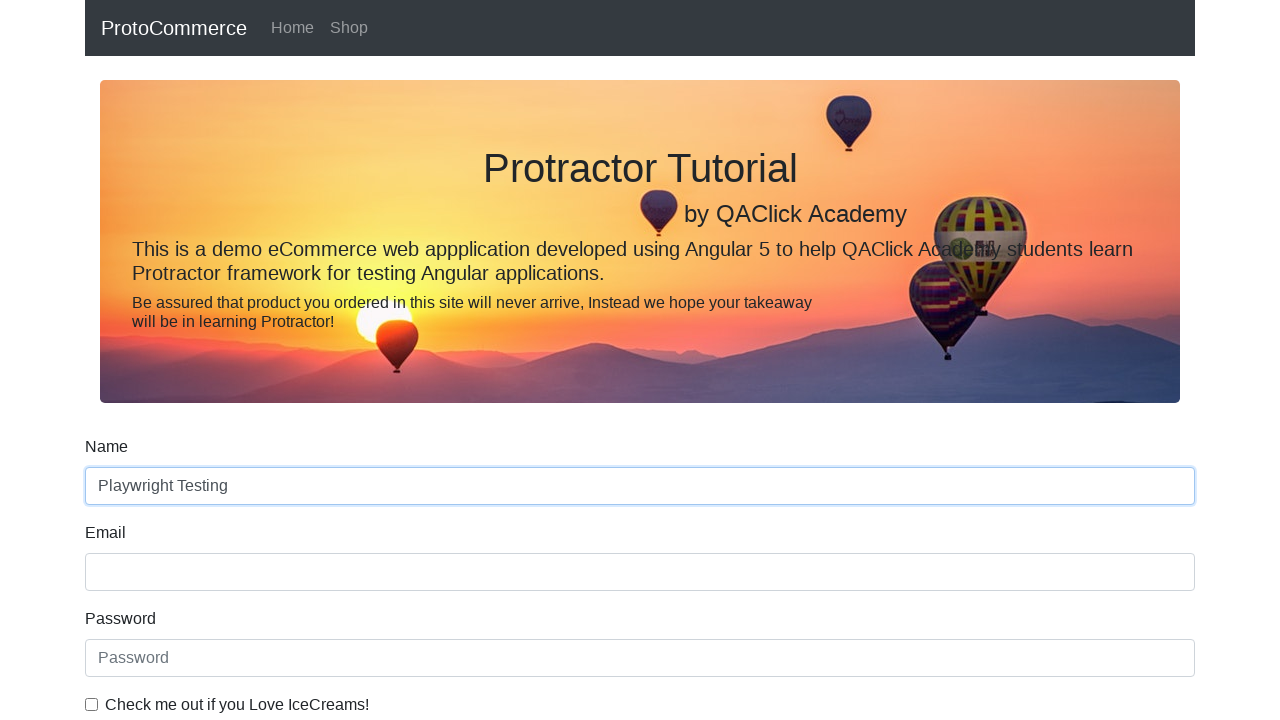

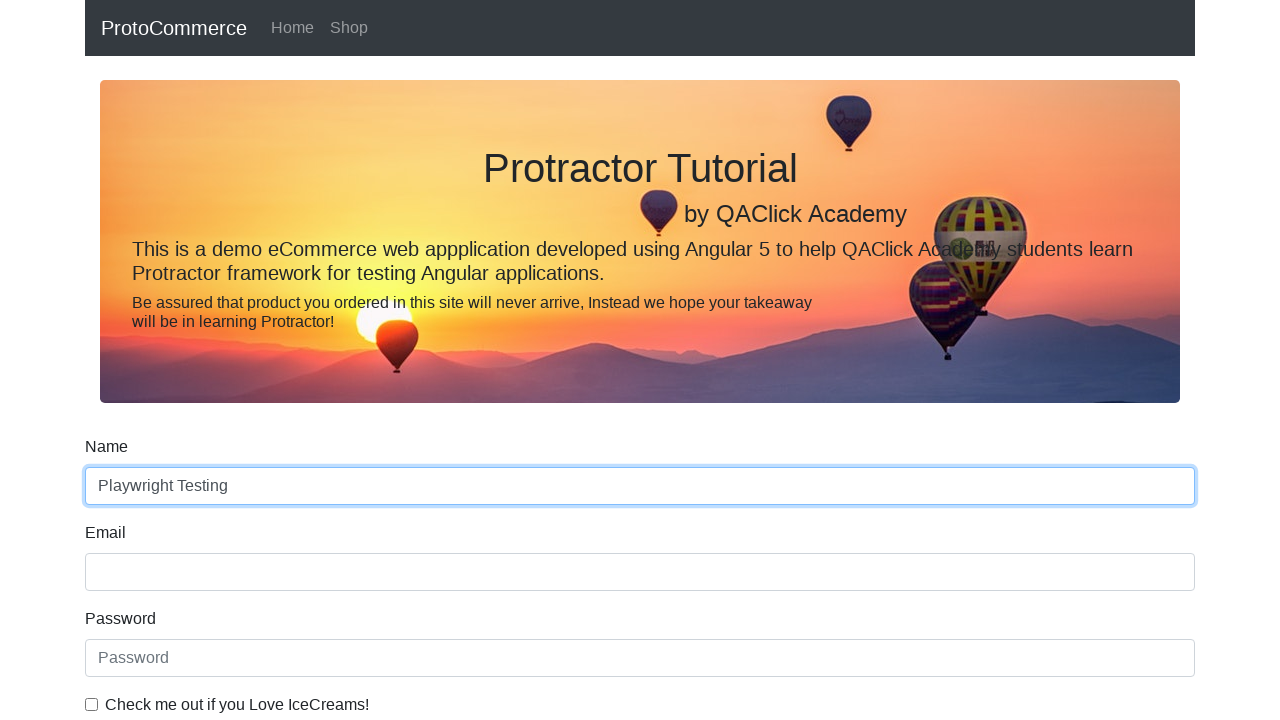